Tests radio button functionality by clicking on different radio button options (Yes, Impressive, No) and verifying they can be selected

Starting URL: https://demoqa.com/radio-button

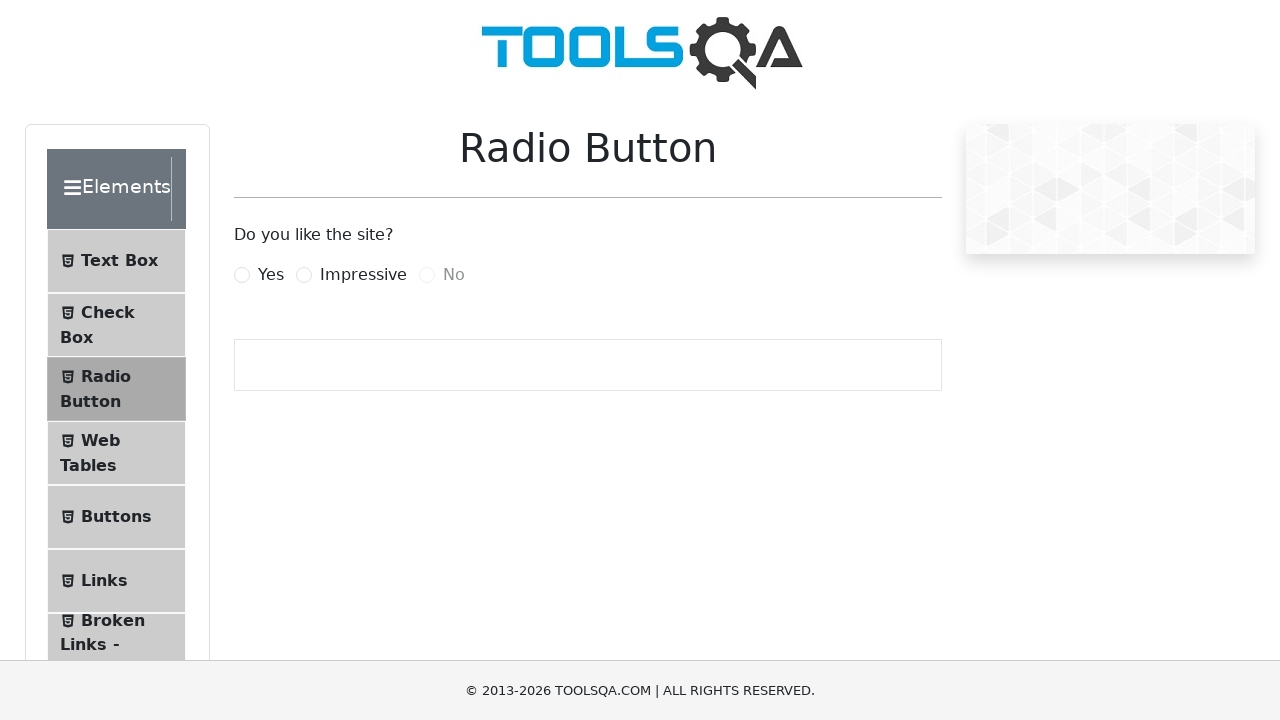

Clicked 'Yes' radio button label at (271, 275) on label[for='yesRadio']
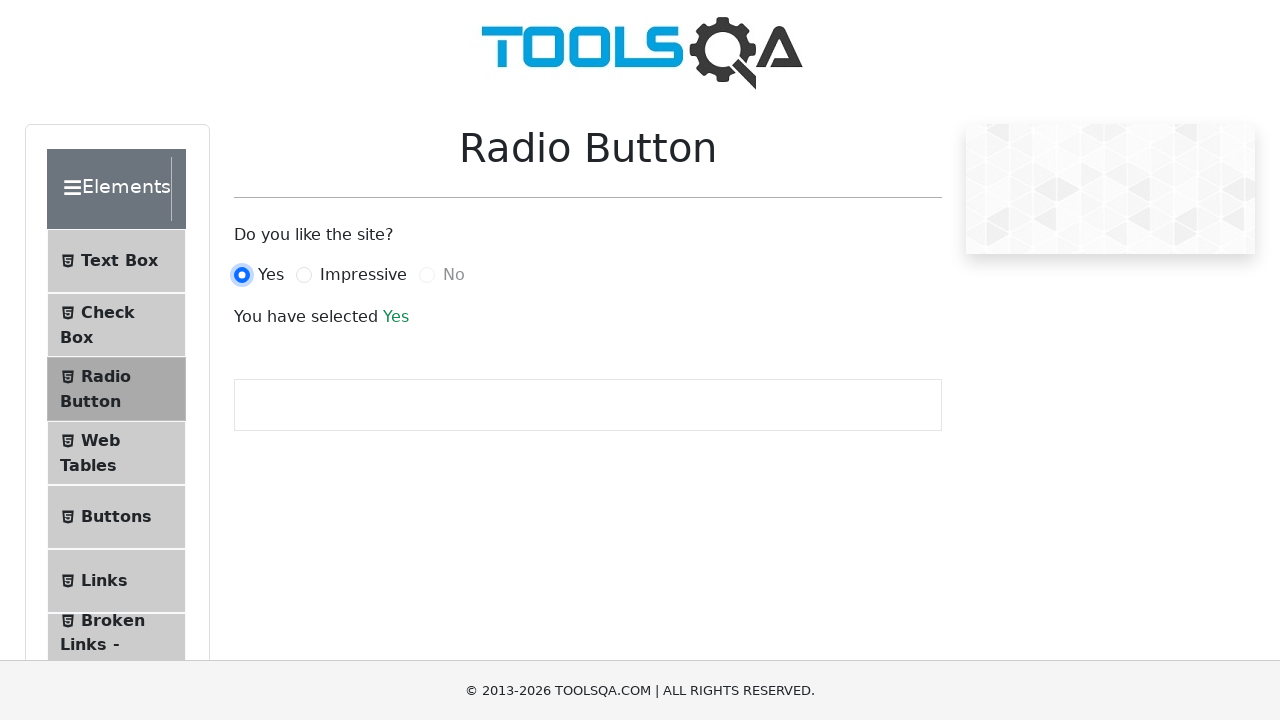

Verified 'Yes' radio button is selected
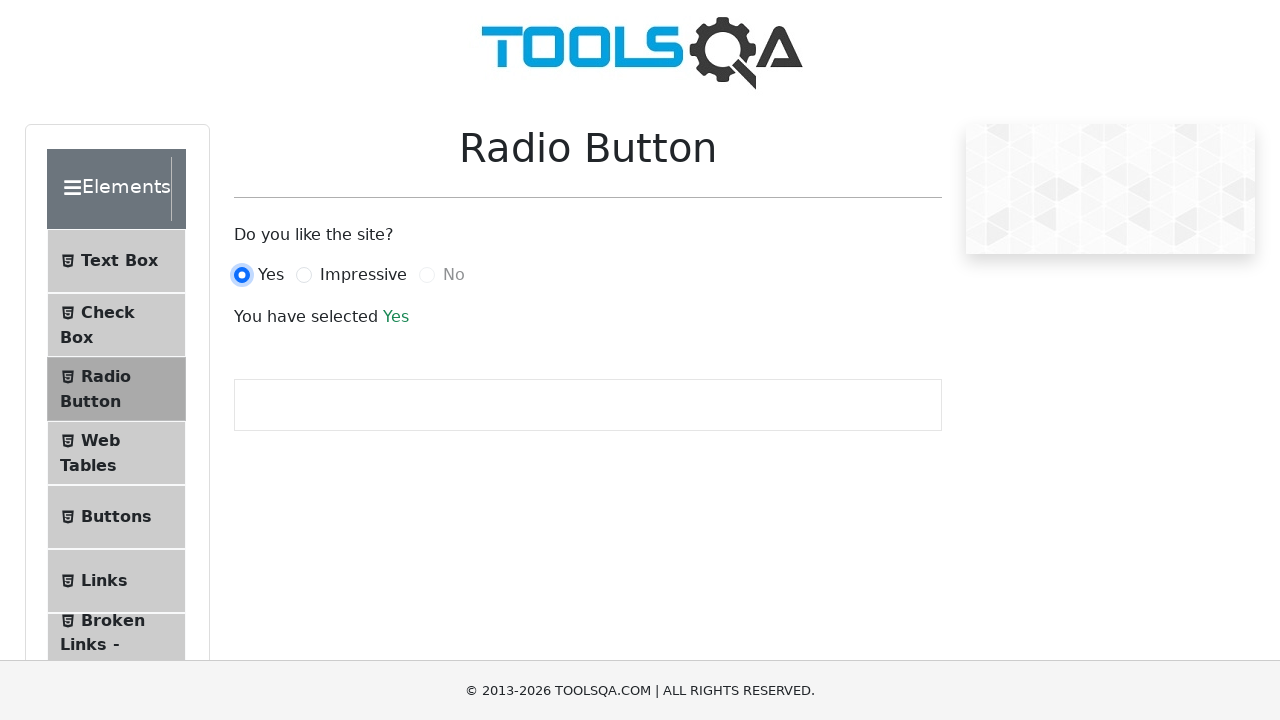

Clicked 'Impressive' radio button label at (363, 275) on label[for='impressiveRadio']
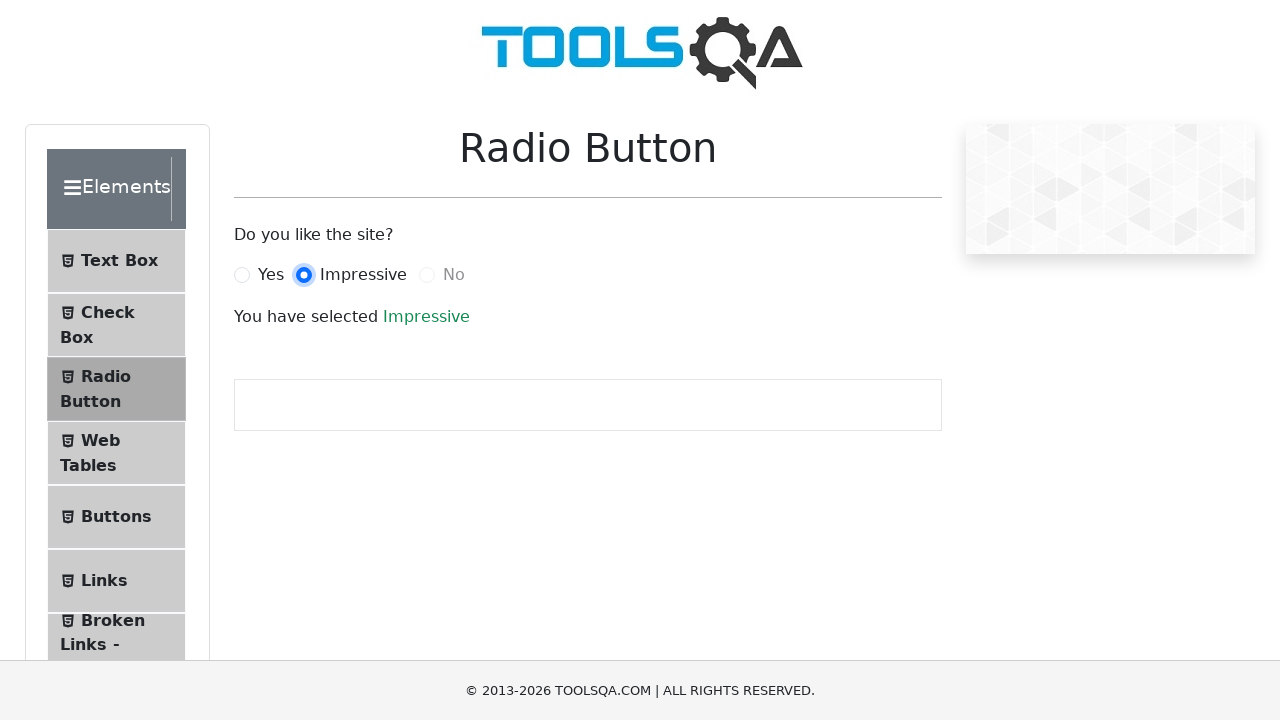

Verified 'Impressive' radio button is selected
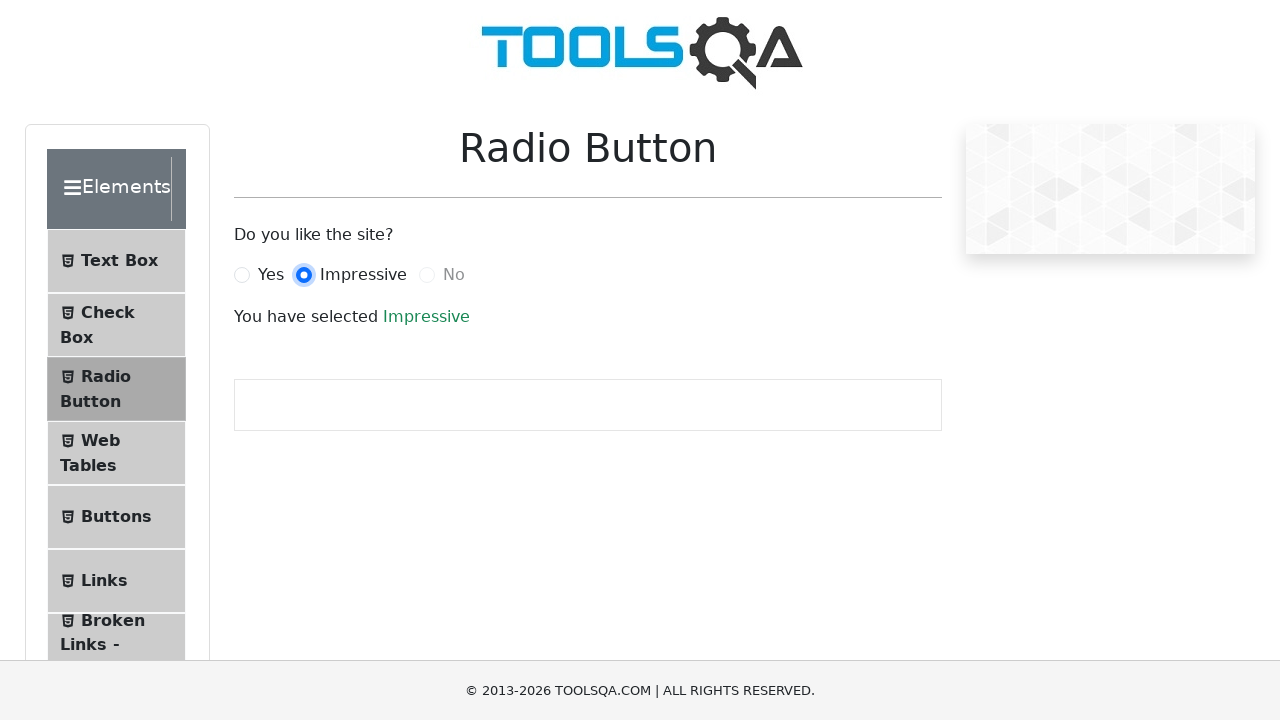

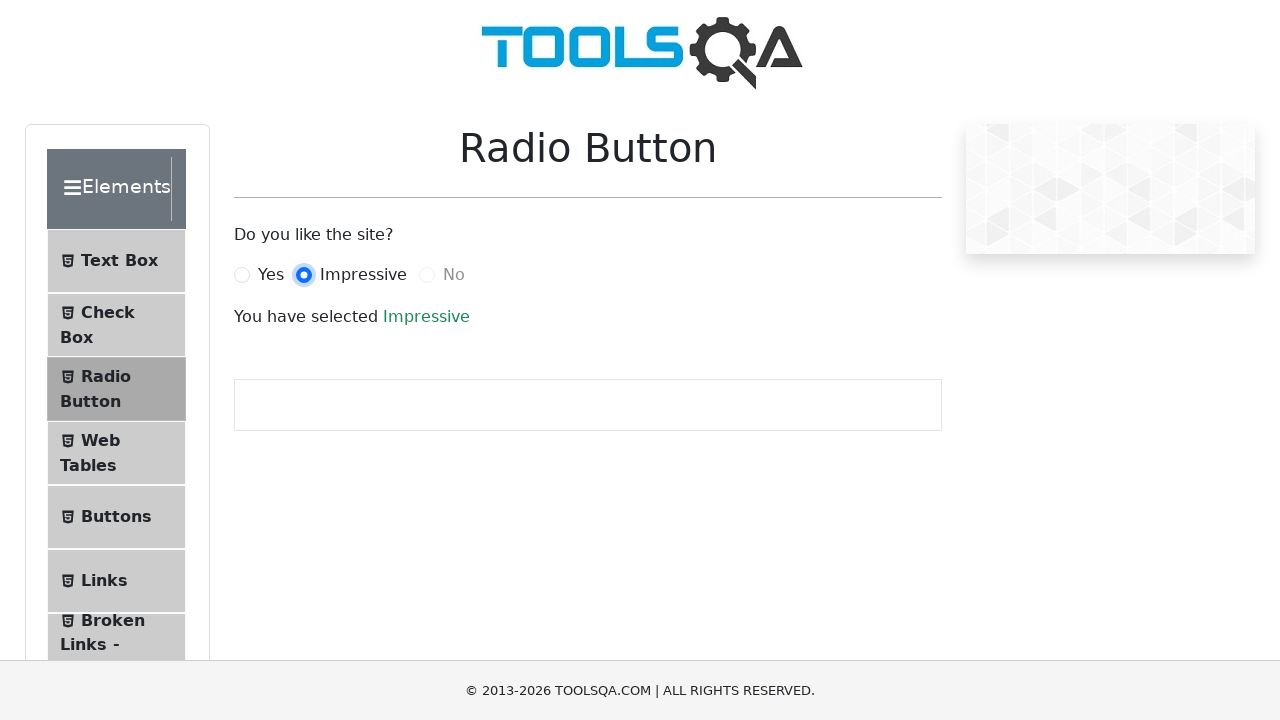